Tests the username input field by entering text and verifying the value

Starting URL: https://demoqa.com/text-box

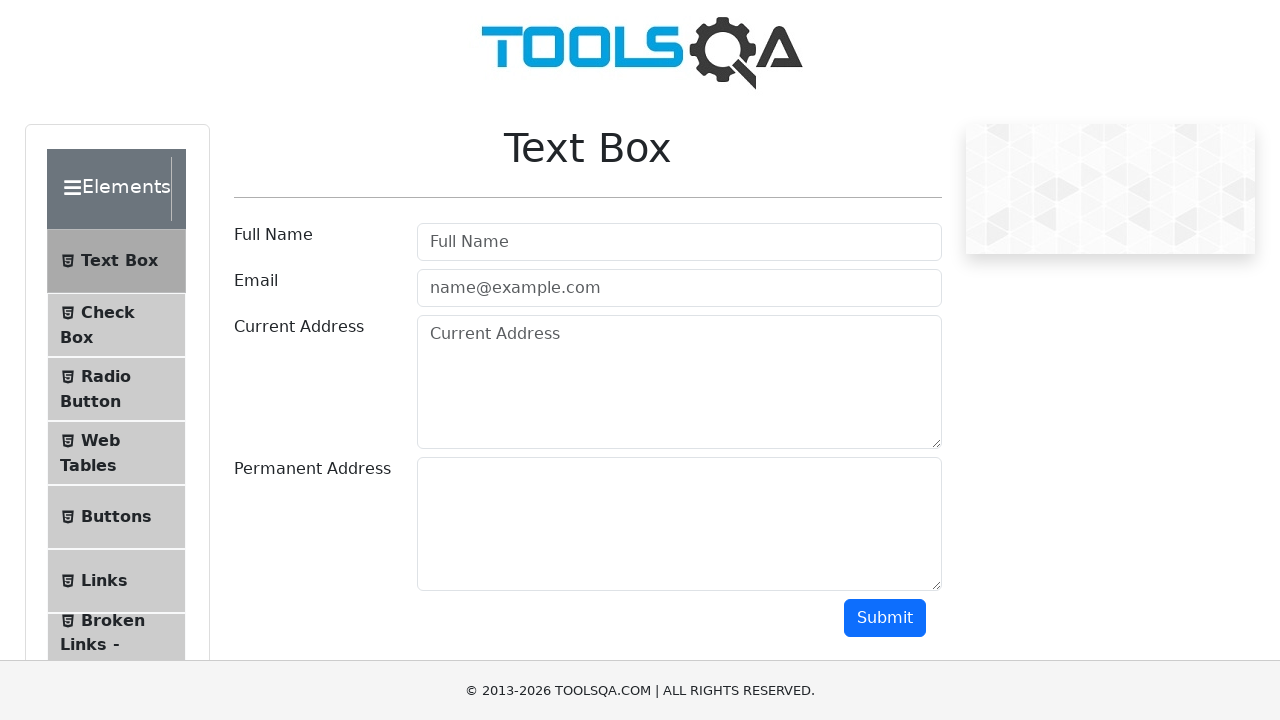

Filled username input field with 'Test123' on #userName
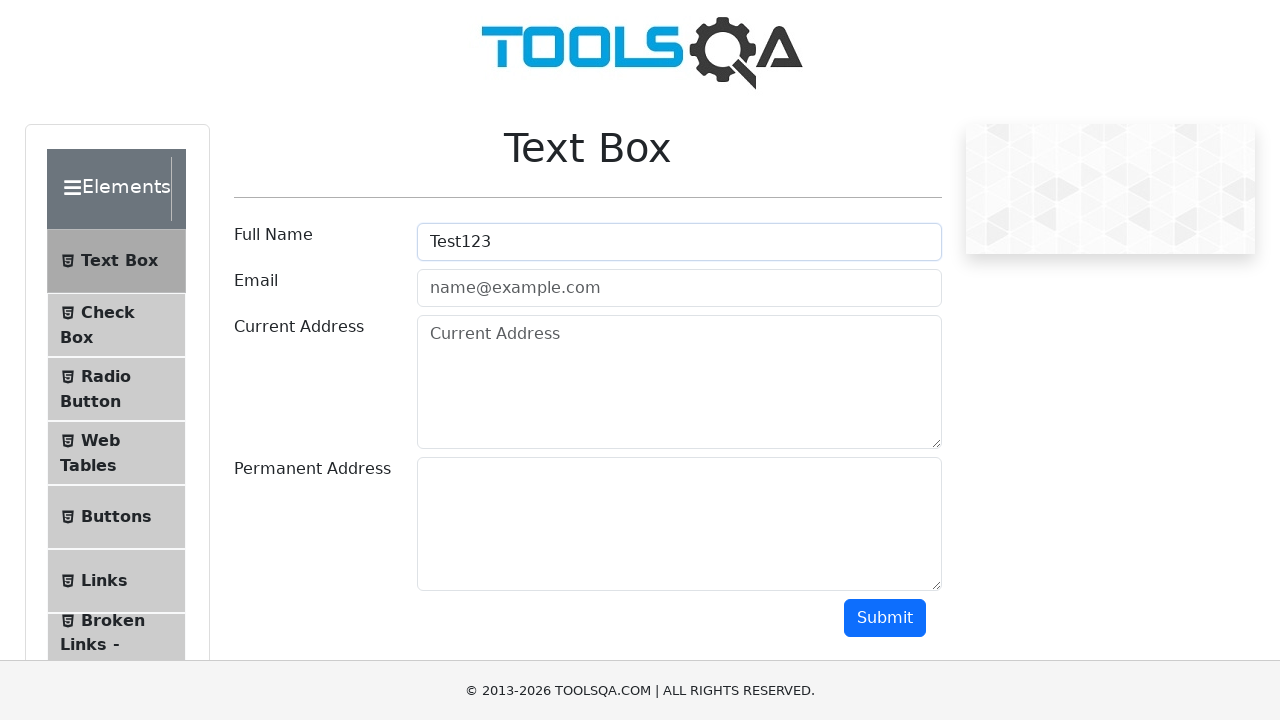

Verified username input field contains 'Test123'
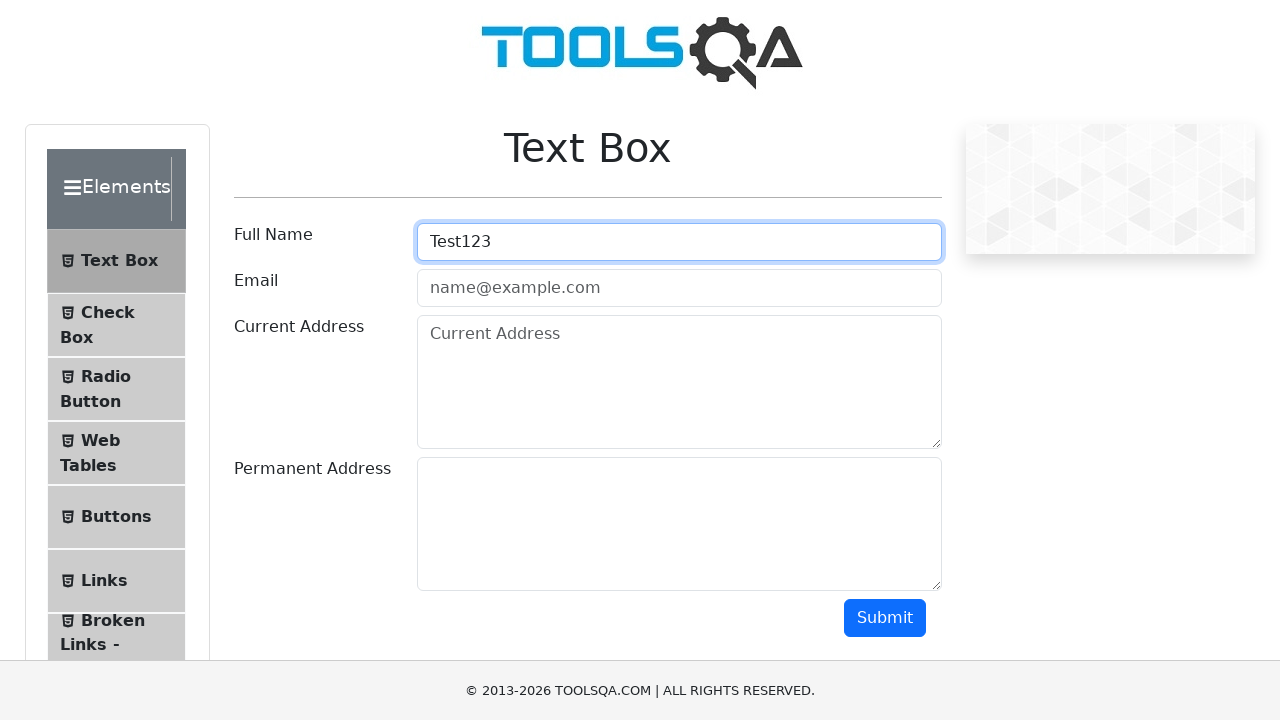

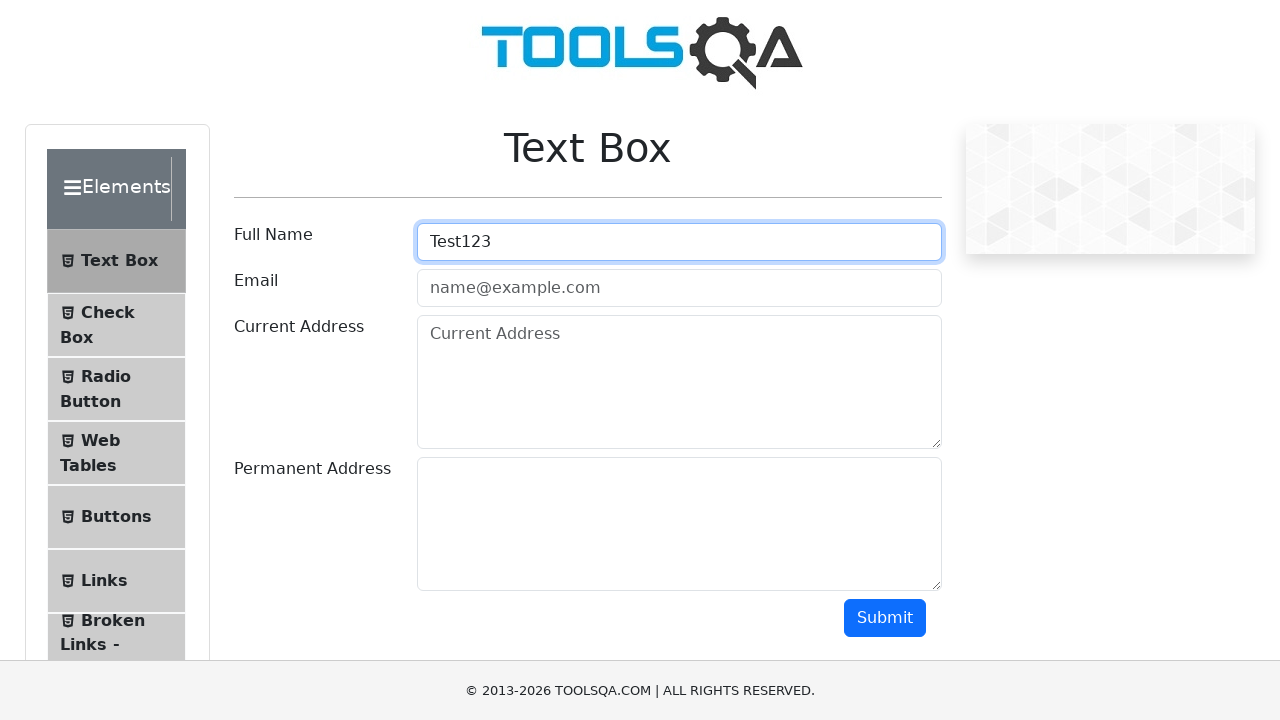